Tests the text input functionality by entering text into an input field and clicking a button that updates its label based on the input value

Starting URL: http://uitestingplayground.com/textinput

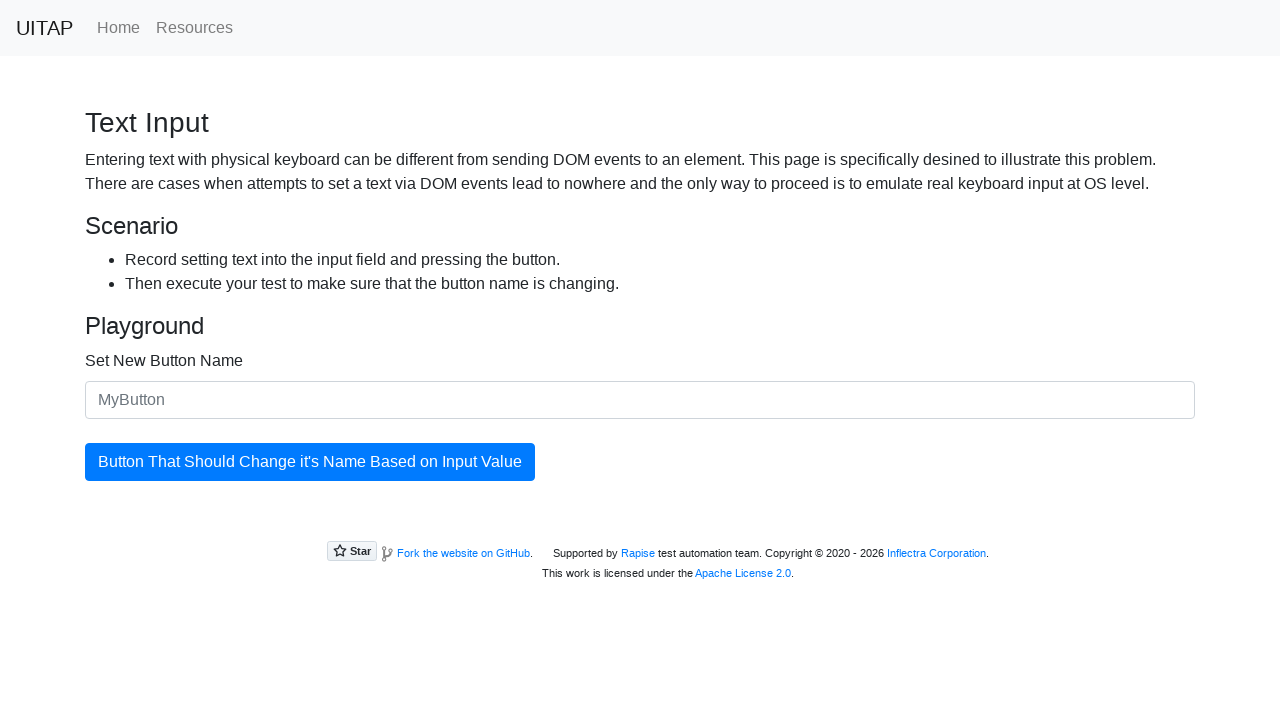

Filled input field with 'SkyPro' on #newButtonName
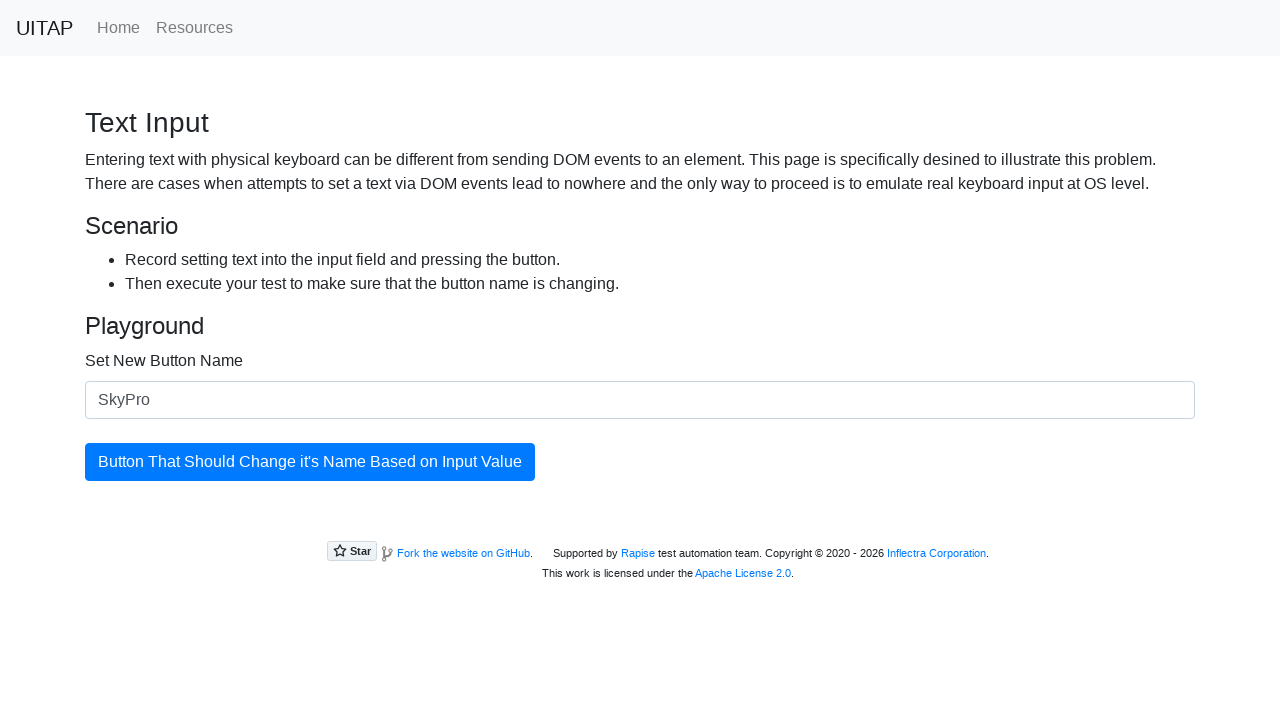

Clicked the button to update its label at (310, 462) on #updatingButton
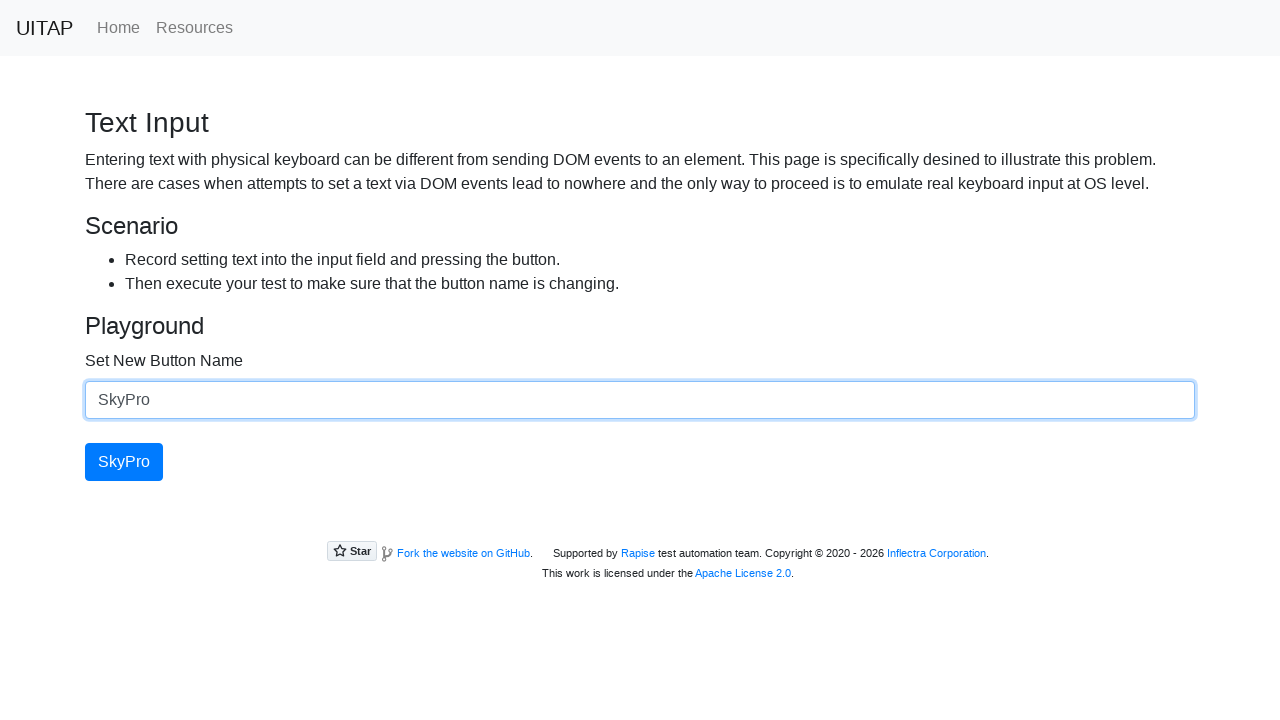

Button label successfully updated to 'SkyPro'
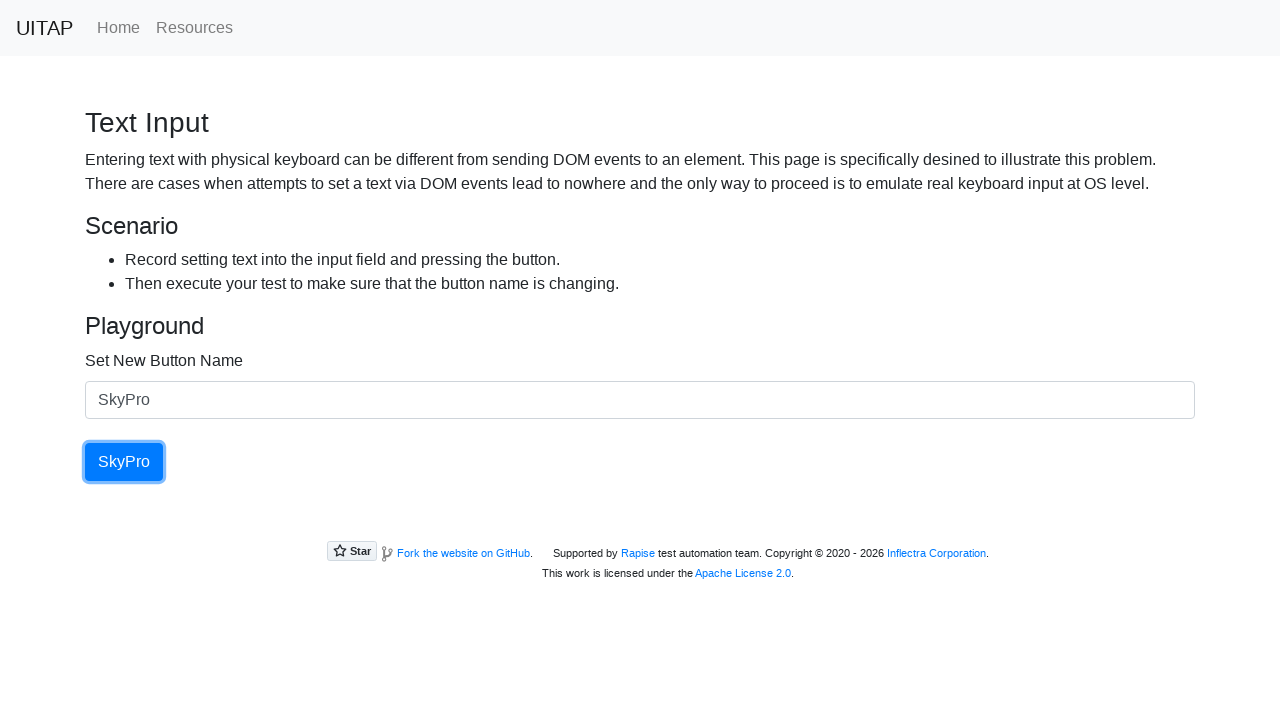

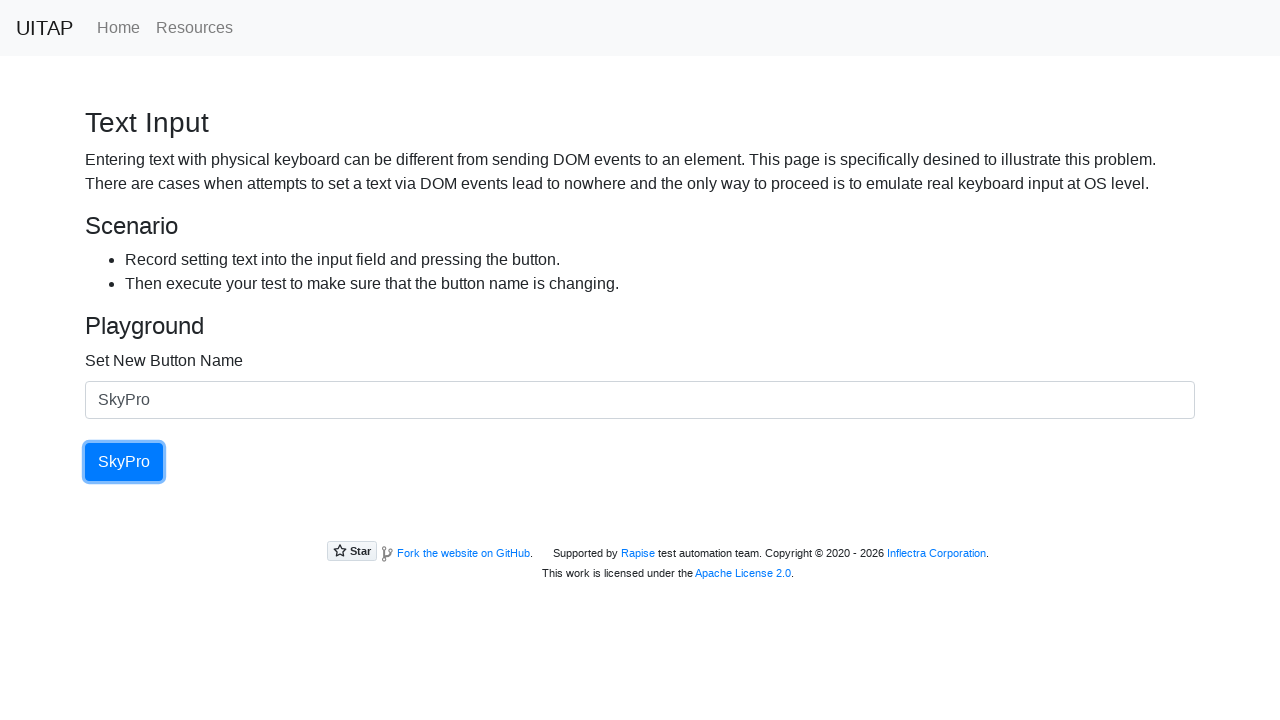